Navigates to the login page and verifies the login button is displayed

Starting URL: https://the-internet.herokuapp.com/

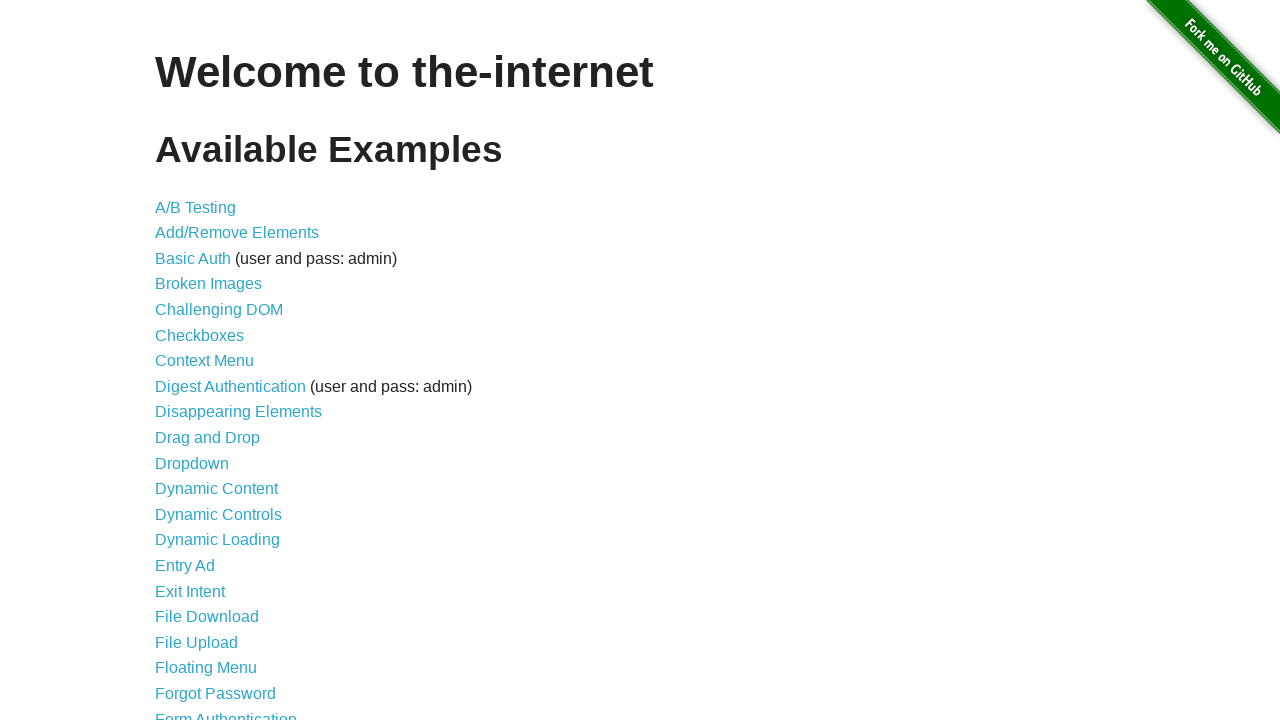

Clicked on the Form Authentication link to navigate to login page at (226, 712) on xpath=//*[@id="content"]/ul/li[21]/a
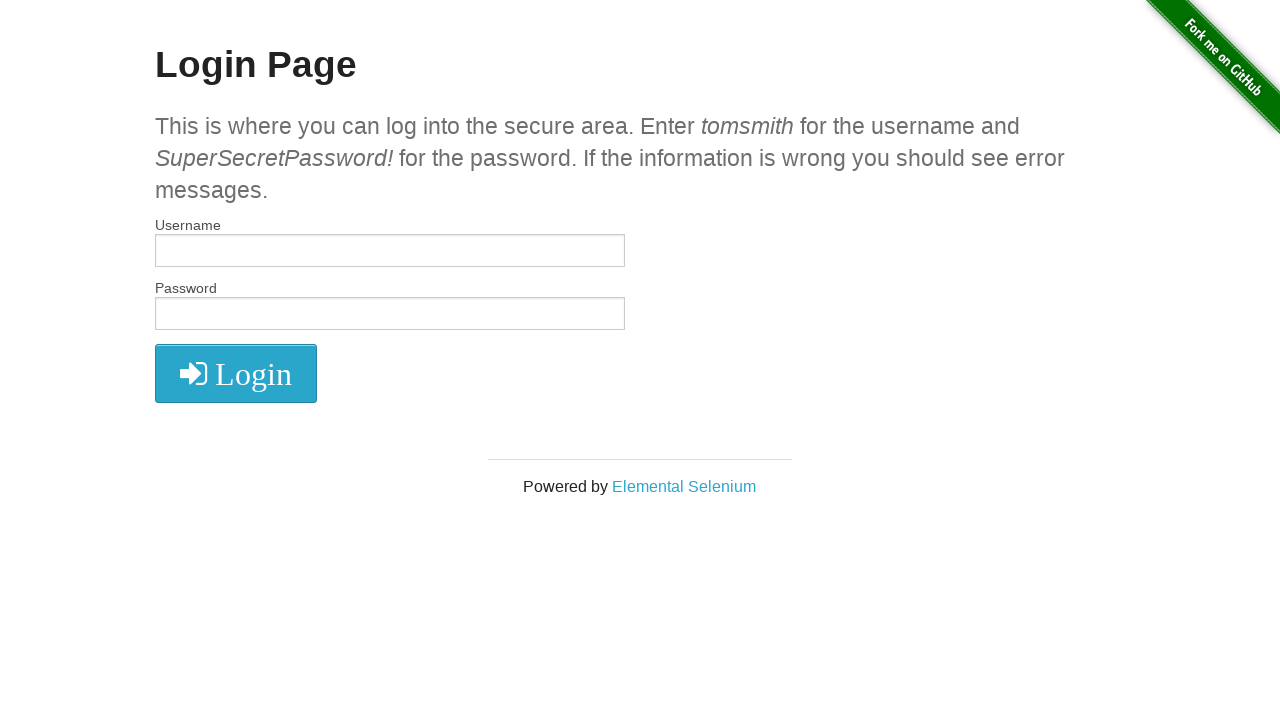

Login button is now visible on the page
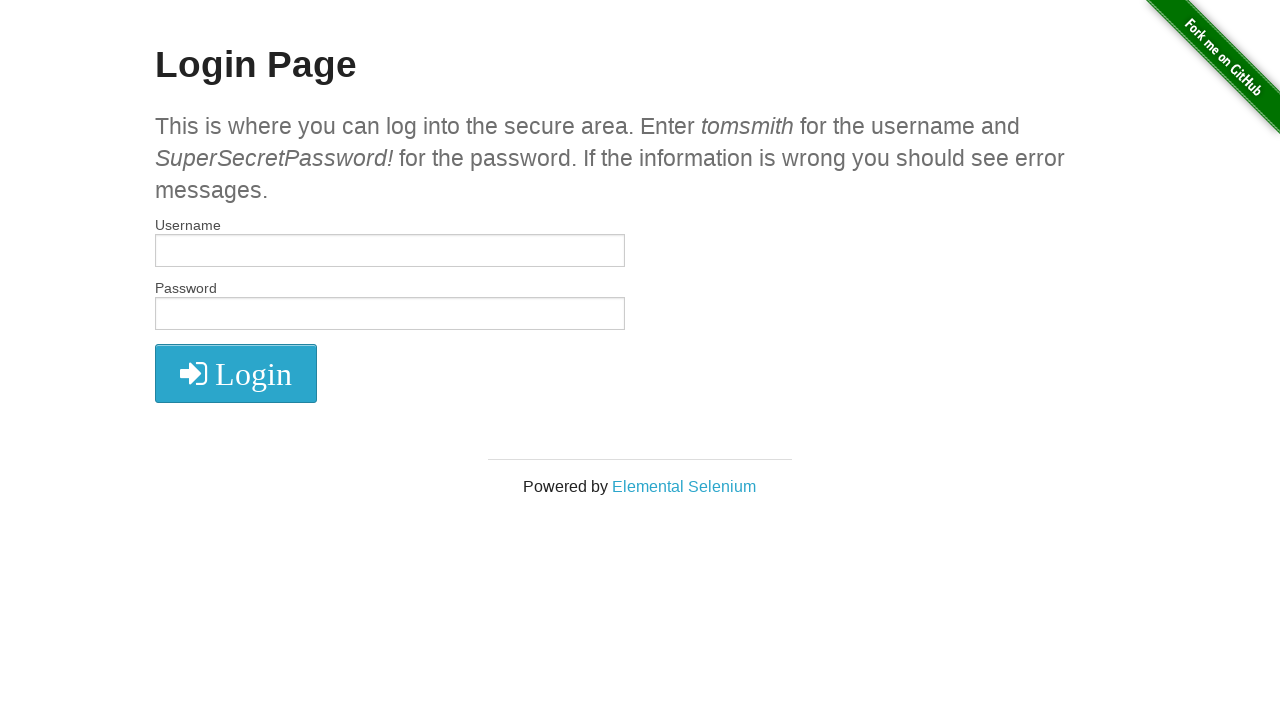

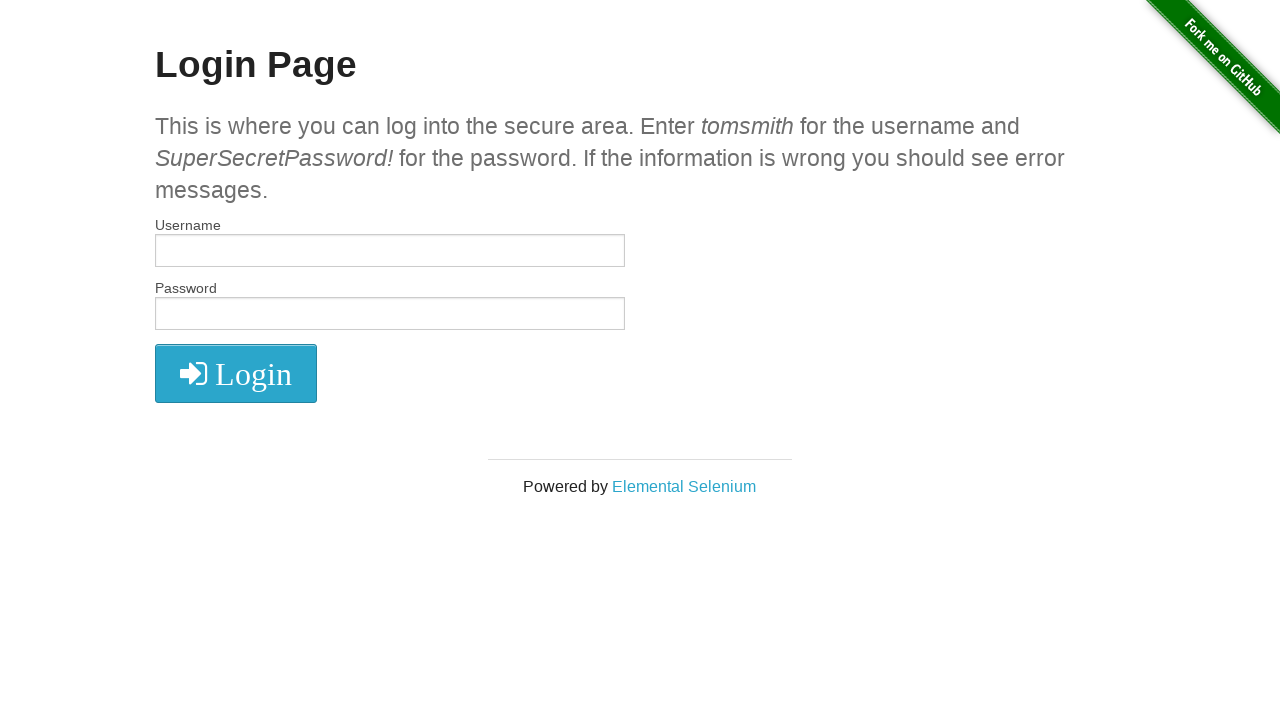